Interacts with jQuery UI datepicker by opening it, navigating to previous month, and selecting the last day of the last week

Starting URL: https://jqueryui.com/datepicker/

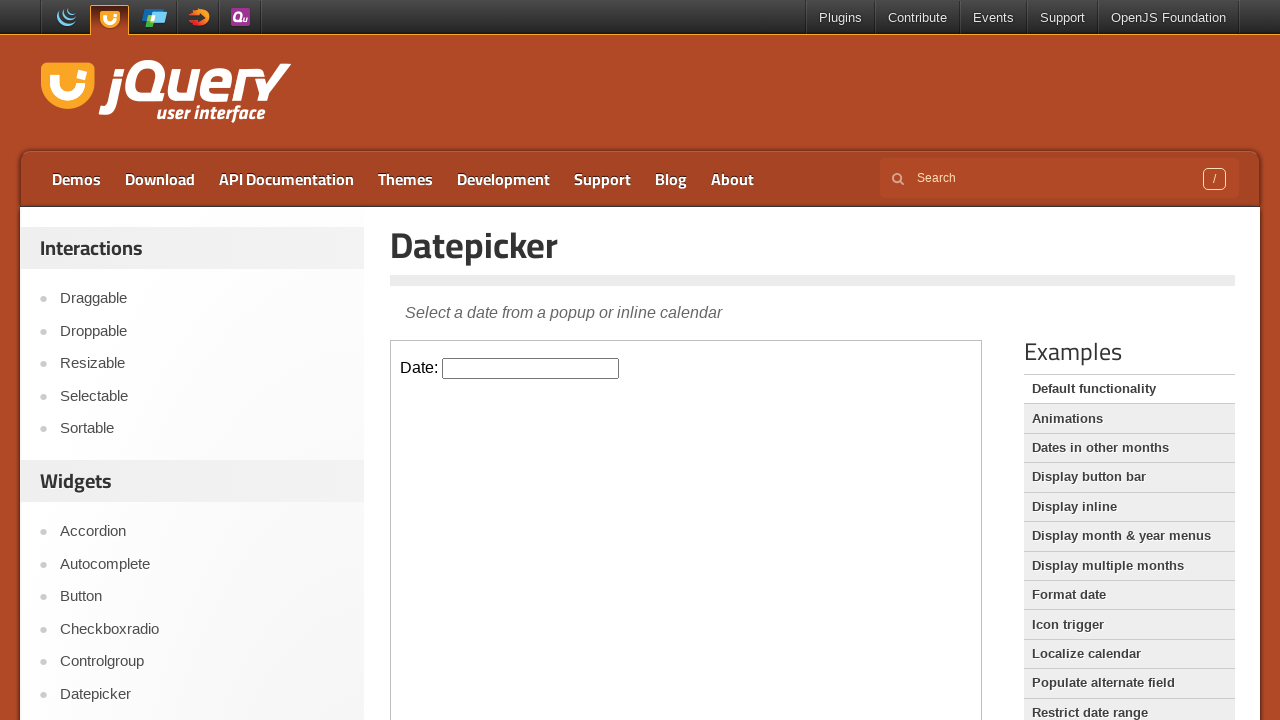

Located iframe containing the datepicker
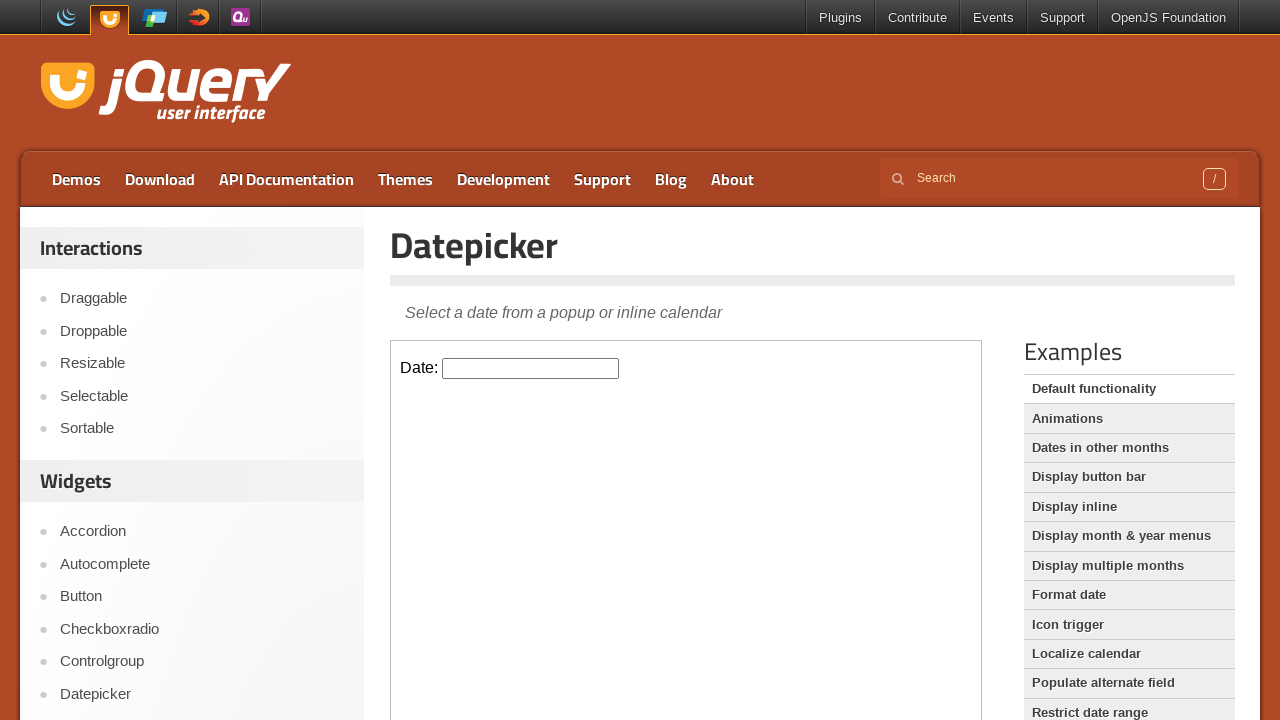

Clicked on datepicker input field to open calendar at (531, 368) on iframe >> nth=0 >> internal:control=enter-frame >> #datepicker
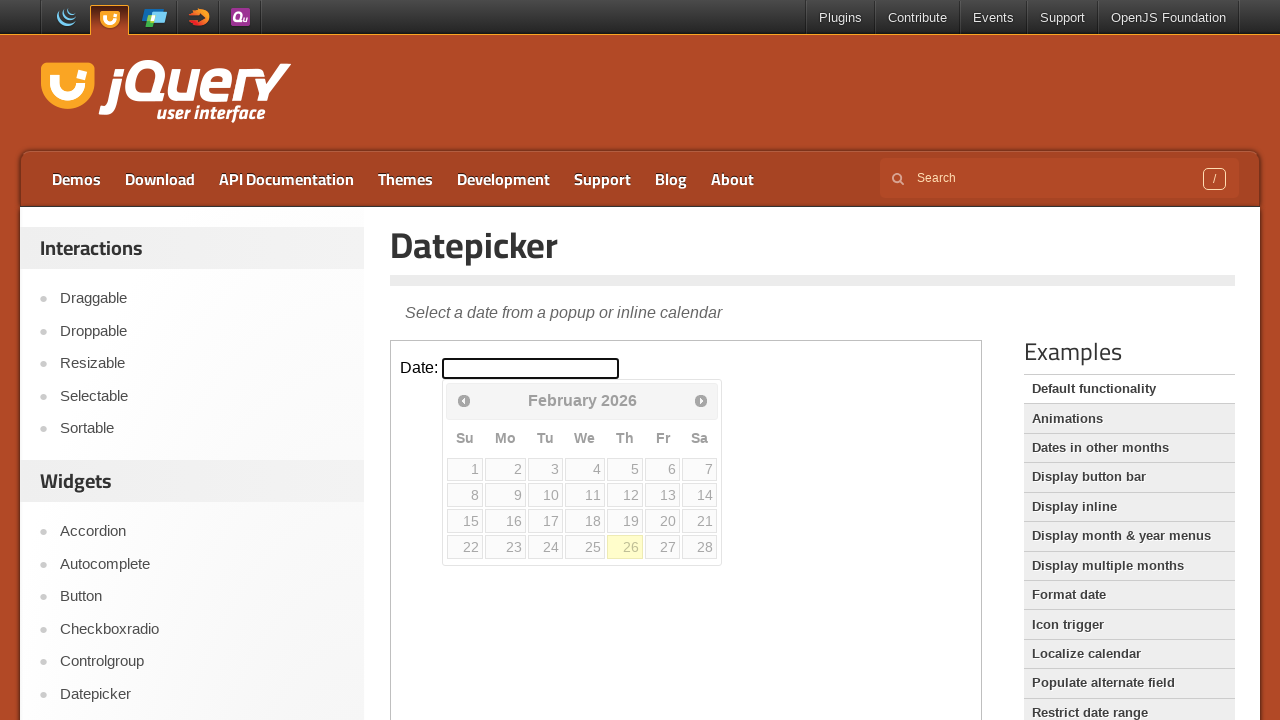

Clicked previous month navigation button at (464, 400) on iframe >> nth=0 >> internal:control=enter-frame >> .ui-datepicker-prev
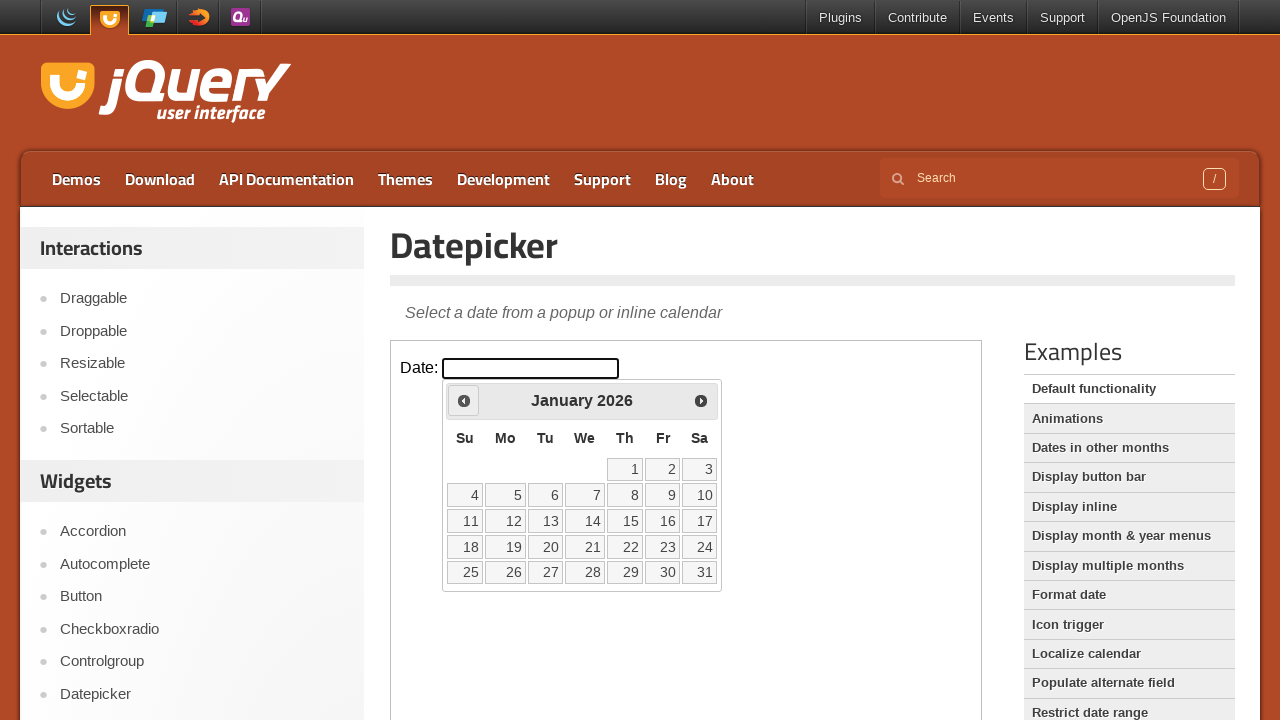

Selected the last day of the last week in the month at (700, 572) on iframe >> nth=0 >> internal:control=enter-frame >> xpath=//*[@id='ui-datepicker-
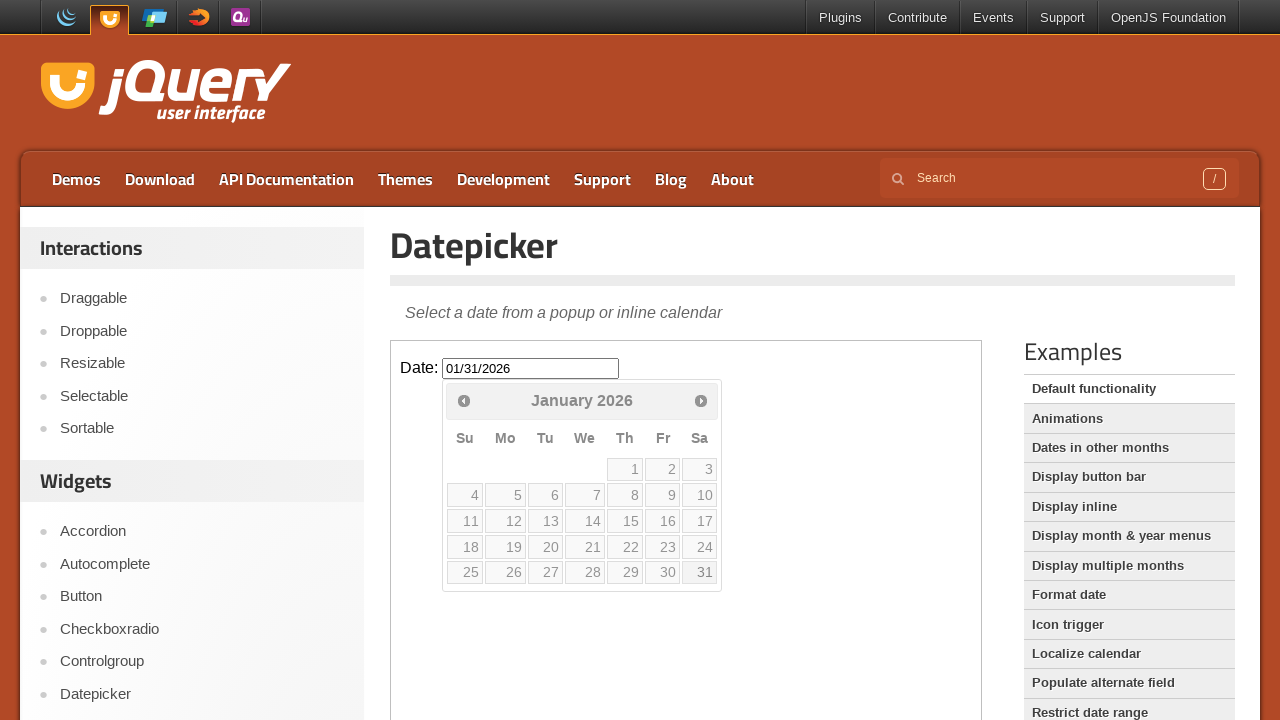

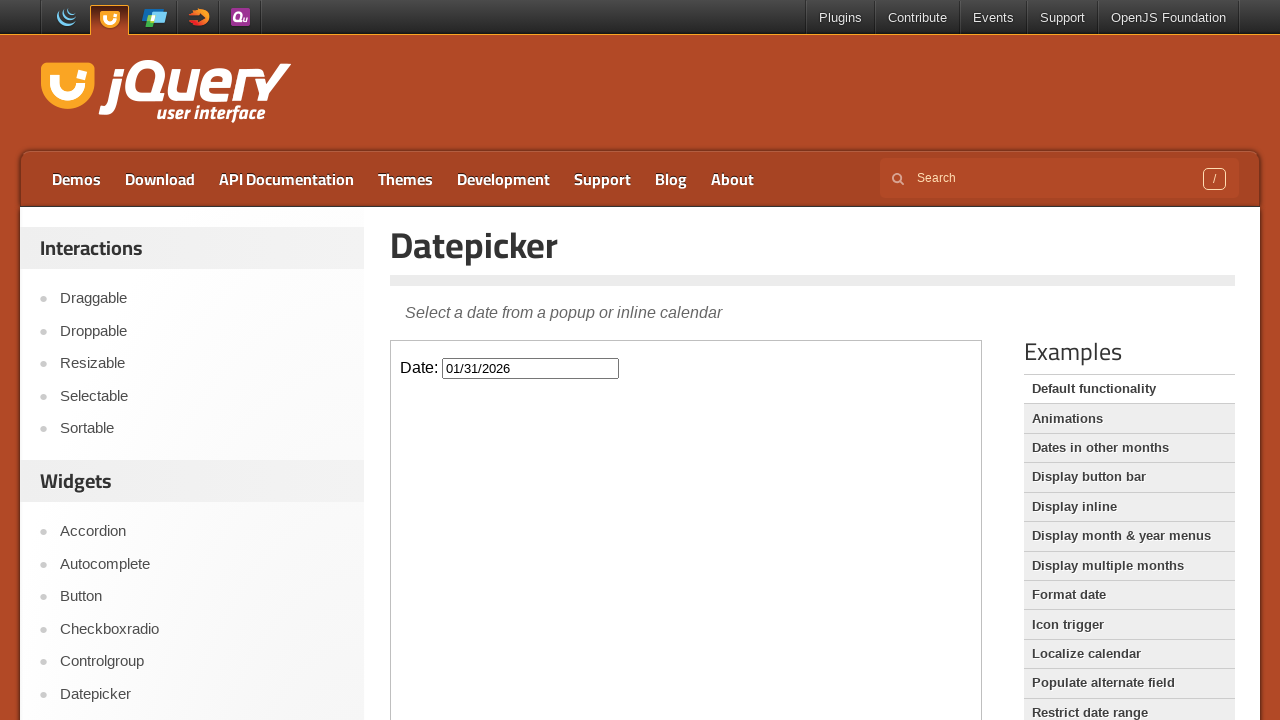